Opens FIFA home page and verifies the page title is "FIFA | The Home of Football"

Starting URL: https://www.fifa.com/en/home

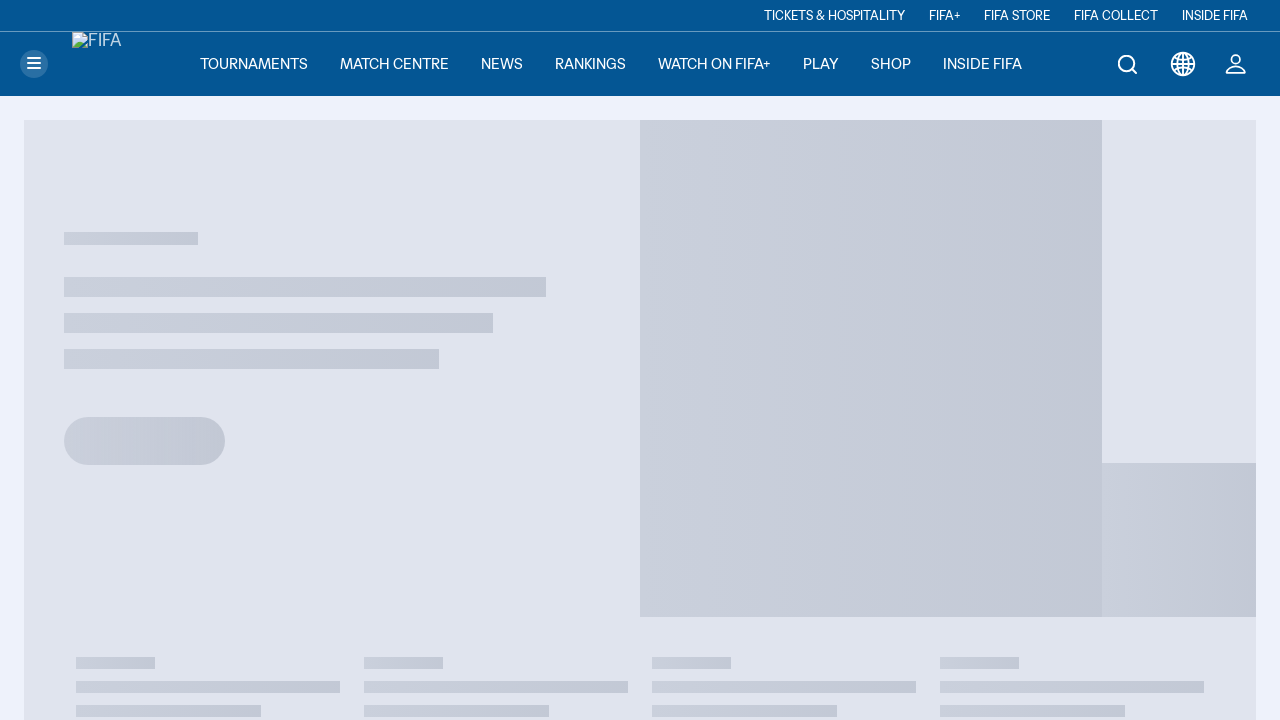

Navigated to FIFA home page
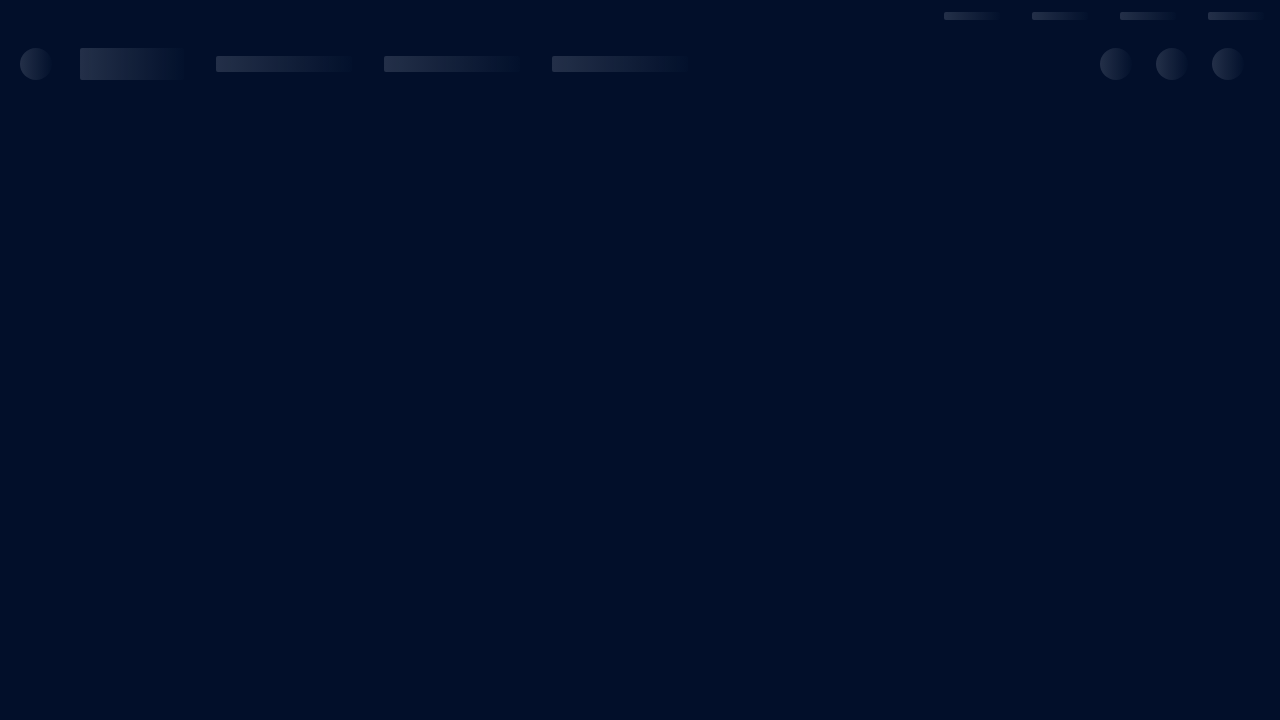

Verified page title is 'FIFA | The Home of Football'
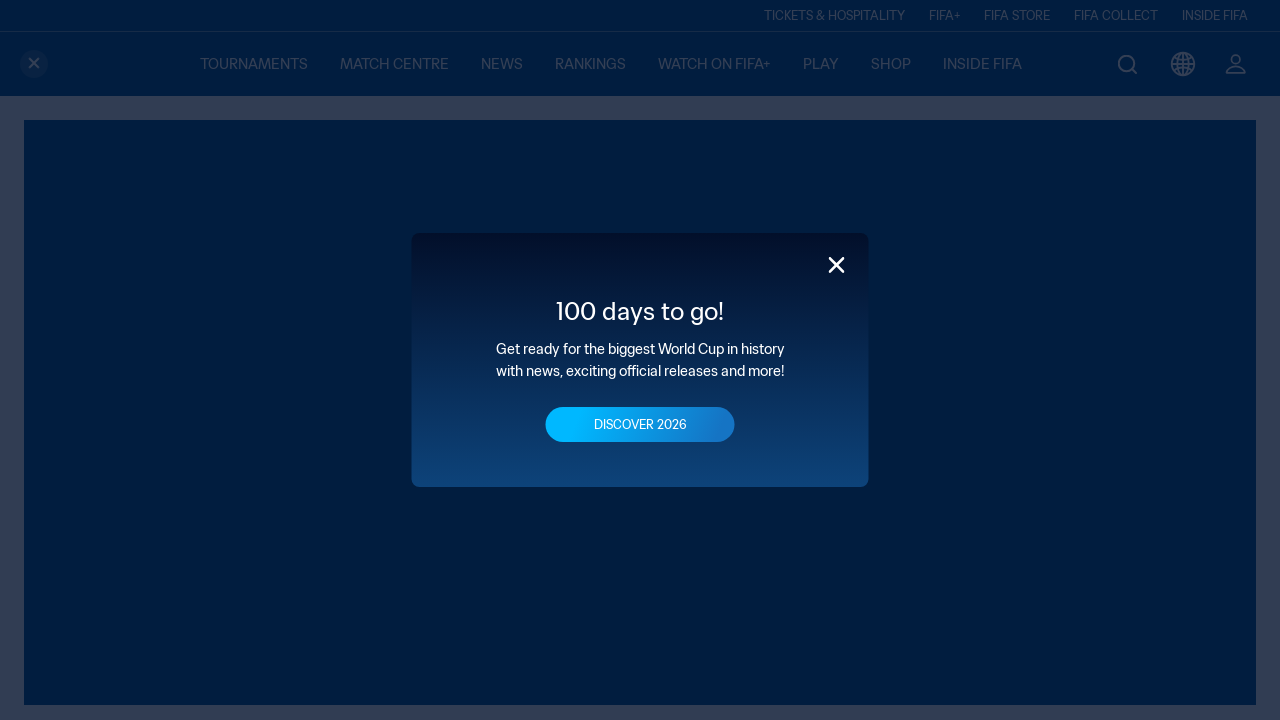

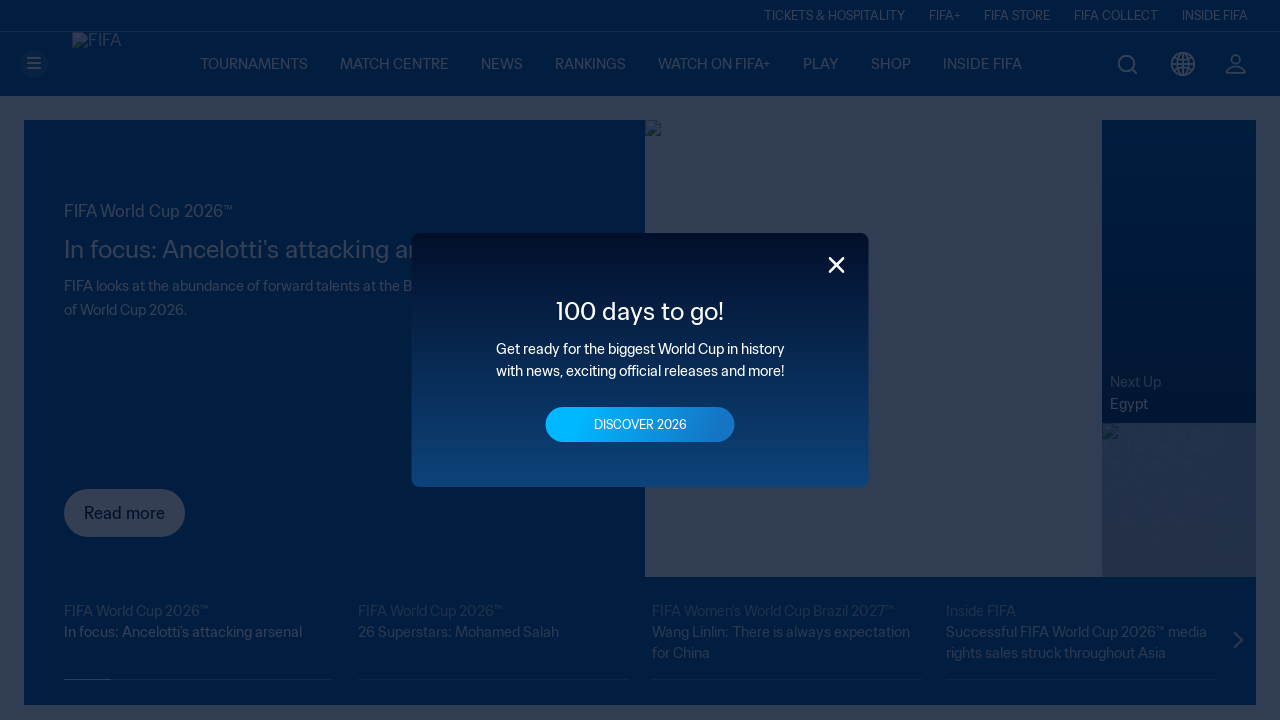